Tests the search functionality on the AJIO e-commerce site by entering a search query in the search field

Starting URL: https://ajio.com/

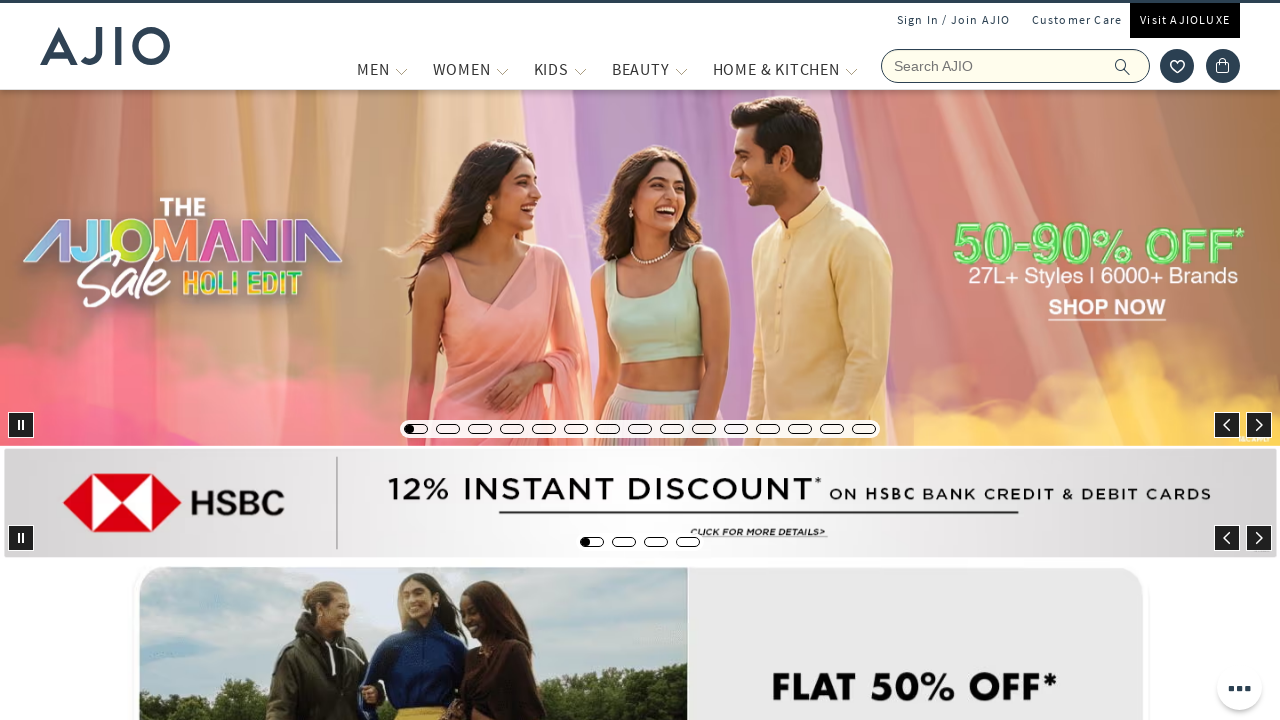

Filled search field with 'watches' on input[name='searchVal']
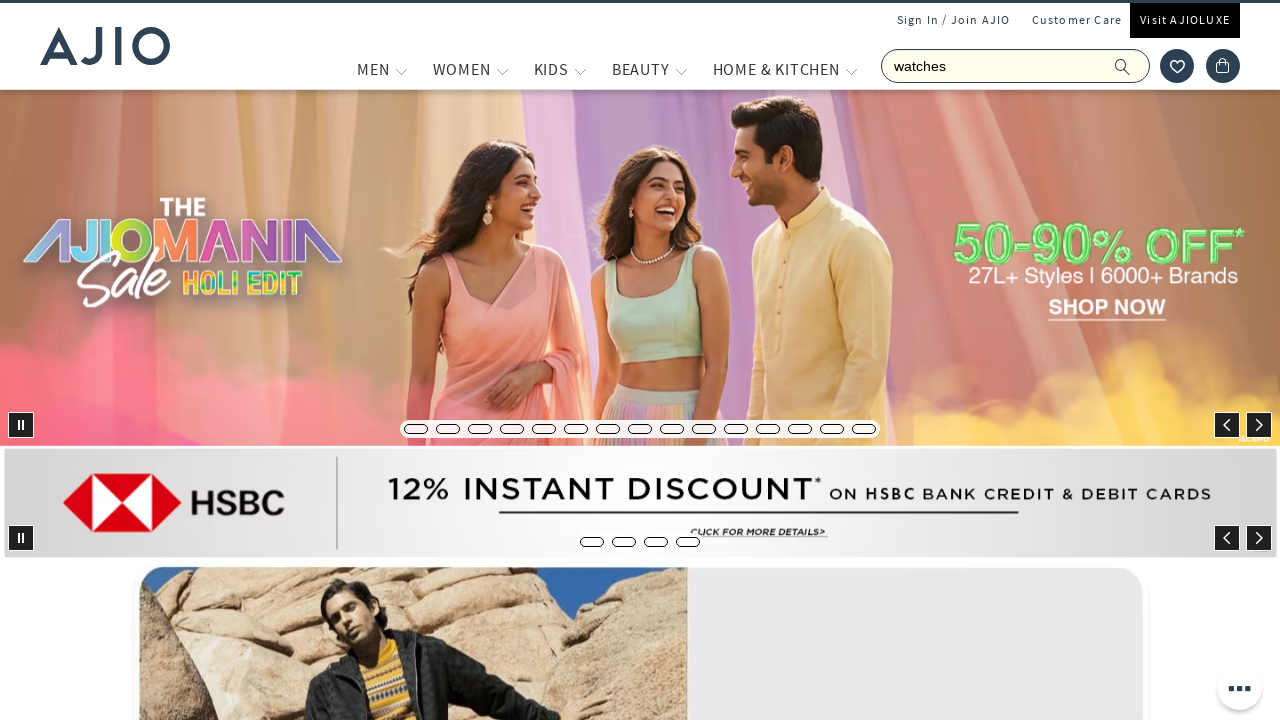

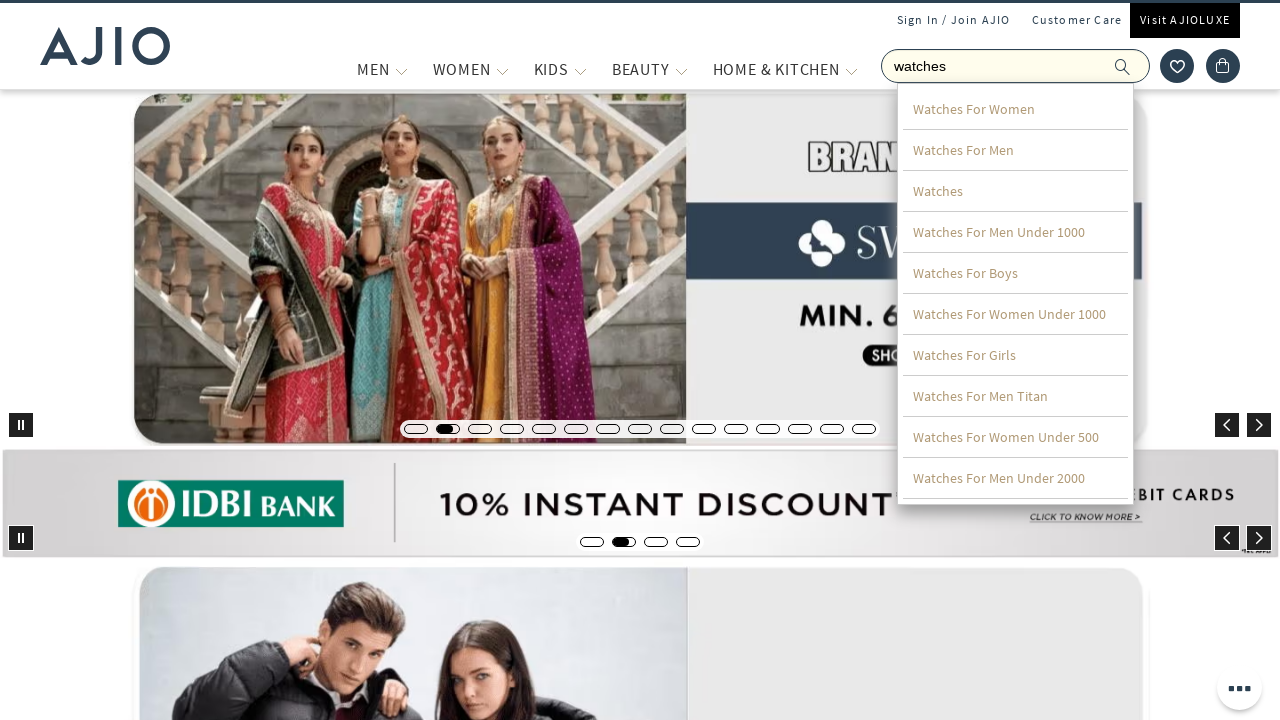